Navigates to DemoQA links page, clicks on an element group, scrolls down, navigates to Upload and Download section, and clicks on the upload file input

Starting URL: https://demoqa.com/links

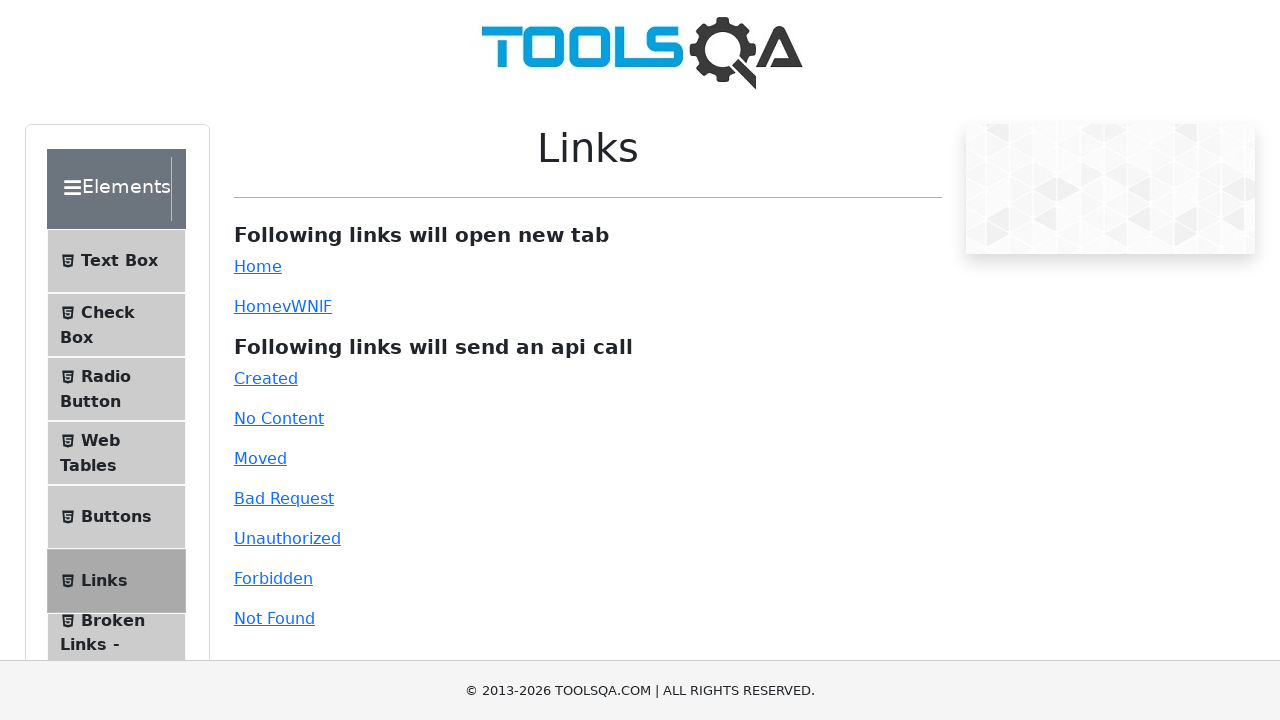

Clicked on the element group at (126, 392) on xpath=//div[@class='element-group']
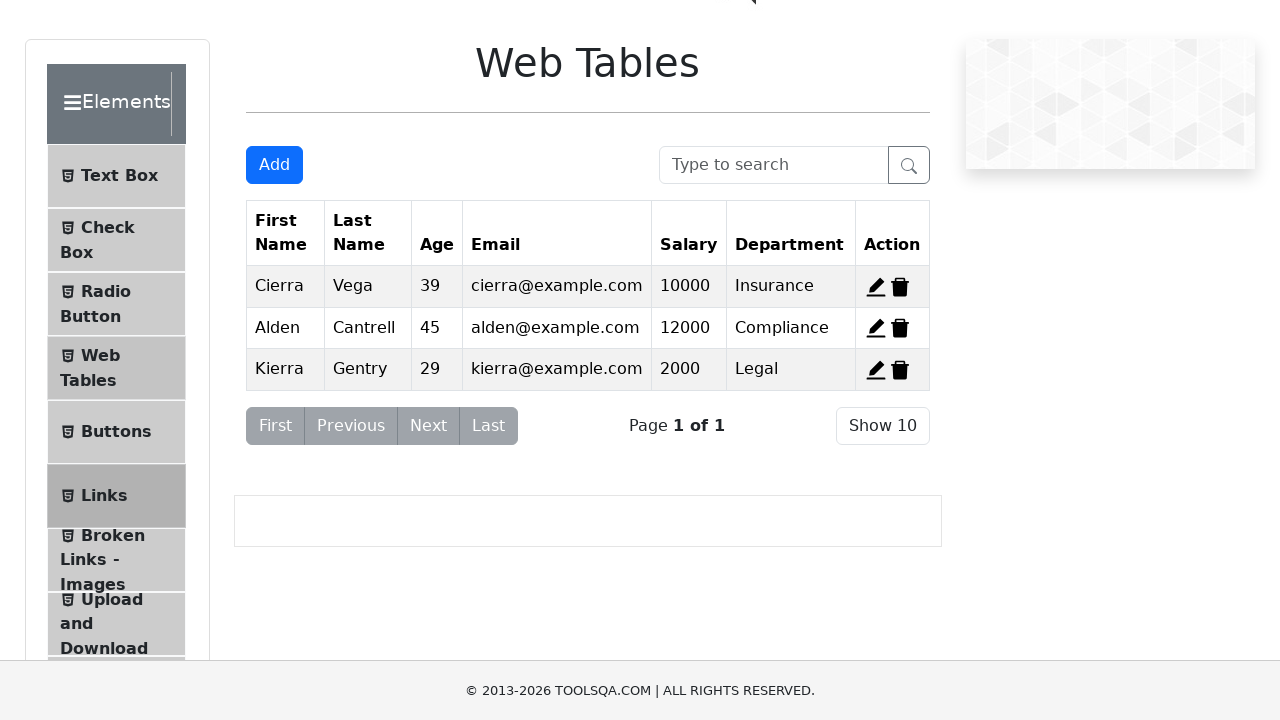

Scrolled down the page using PageDown
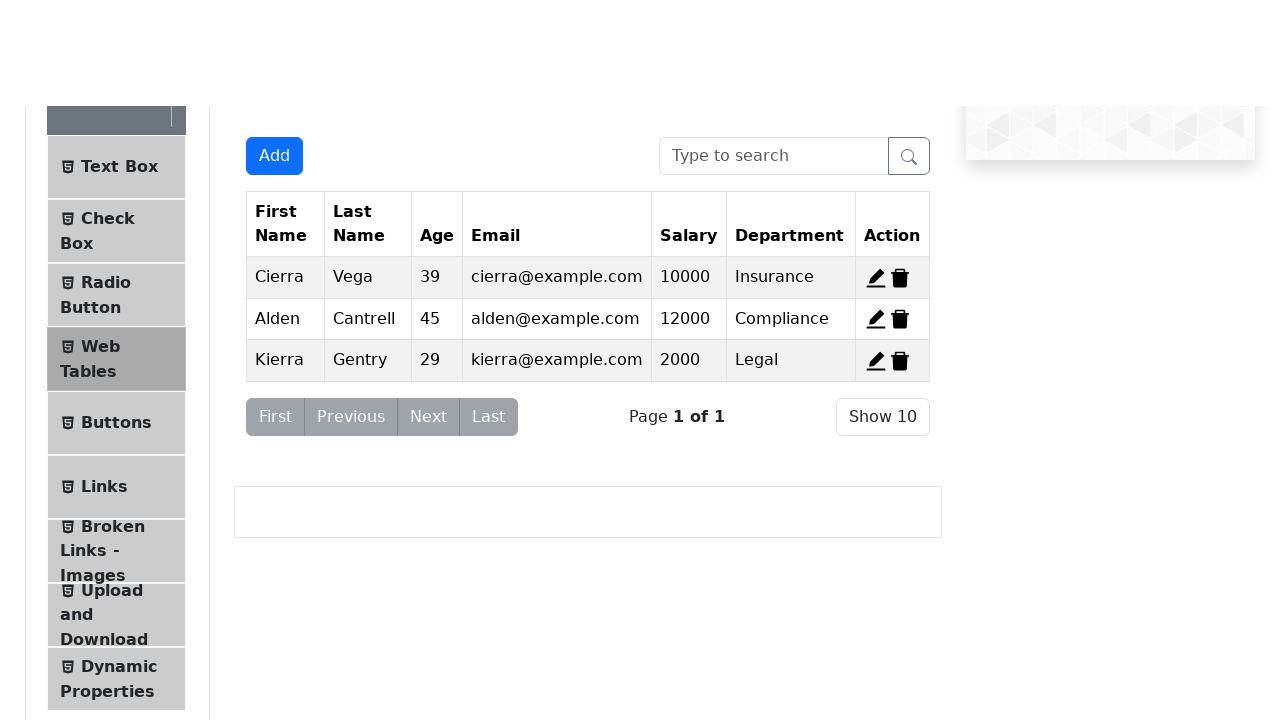

Clicked on Upload and Download menu item at (112, 34) on xpath=//span[text()='Upload and Download']
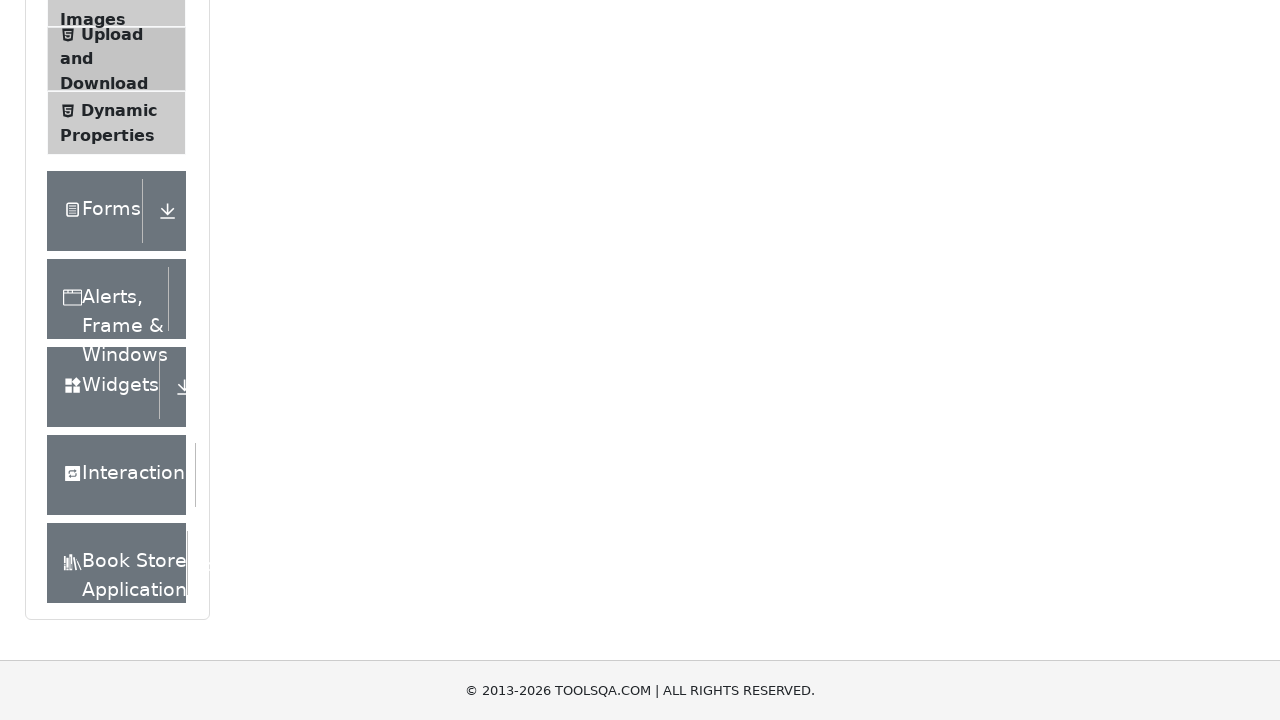

Clicked on the upload file input at (588, 328) on #uploadFile
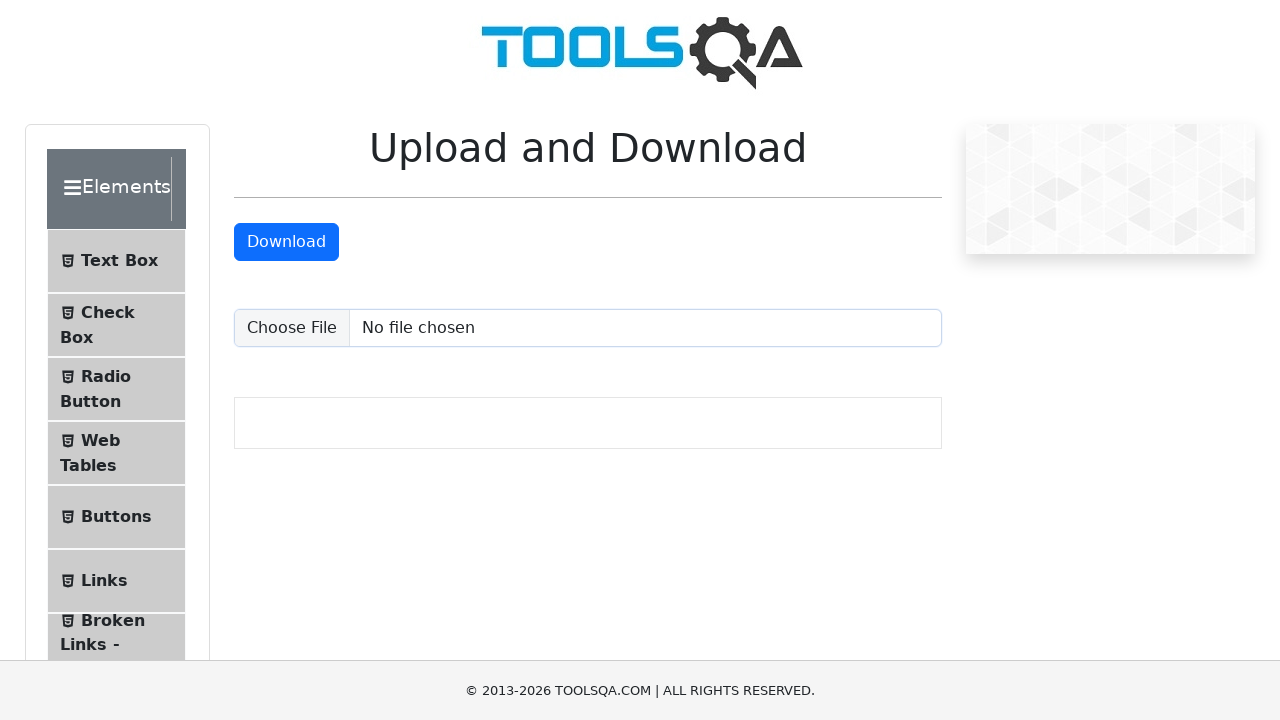

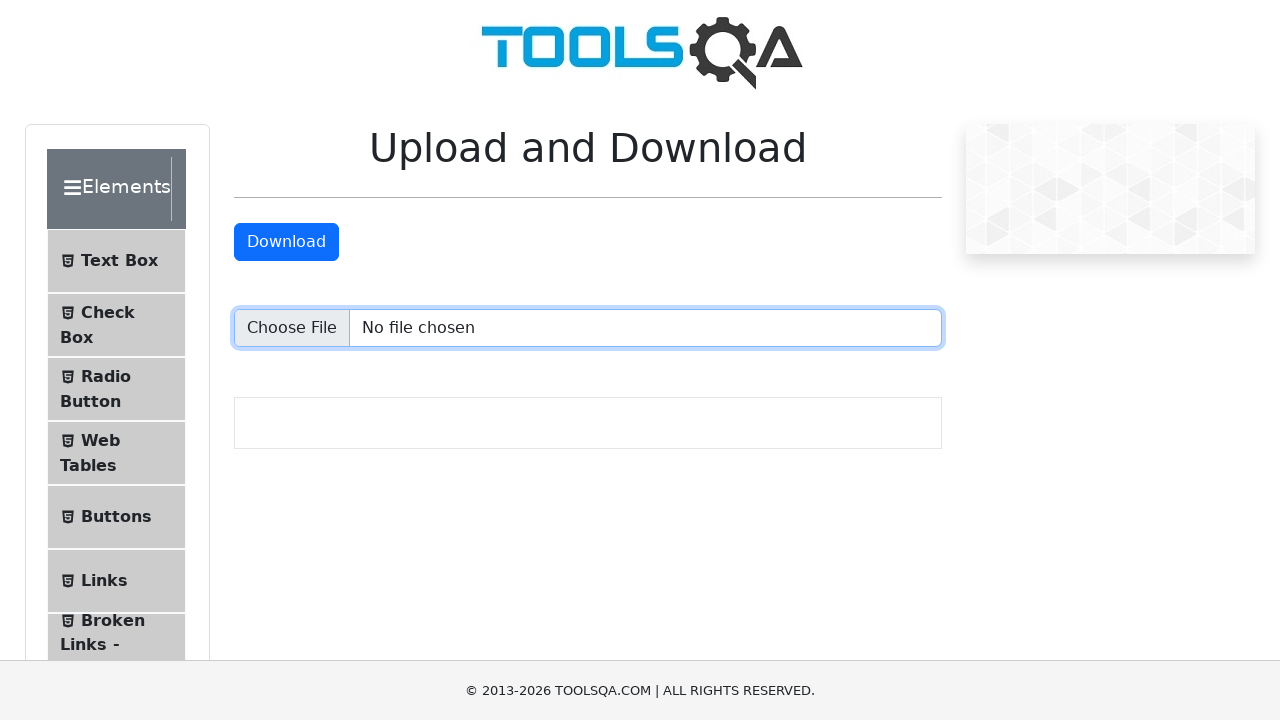